Tests editing a todo item by double-clicking and changing its text

Starting URL: https://demo.playwright.dev/todomvc

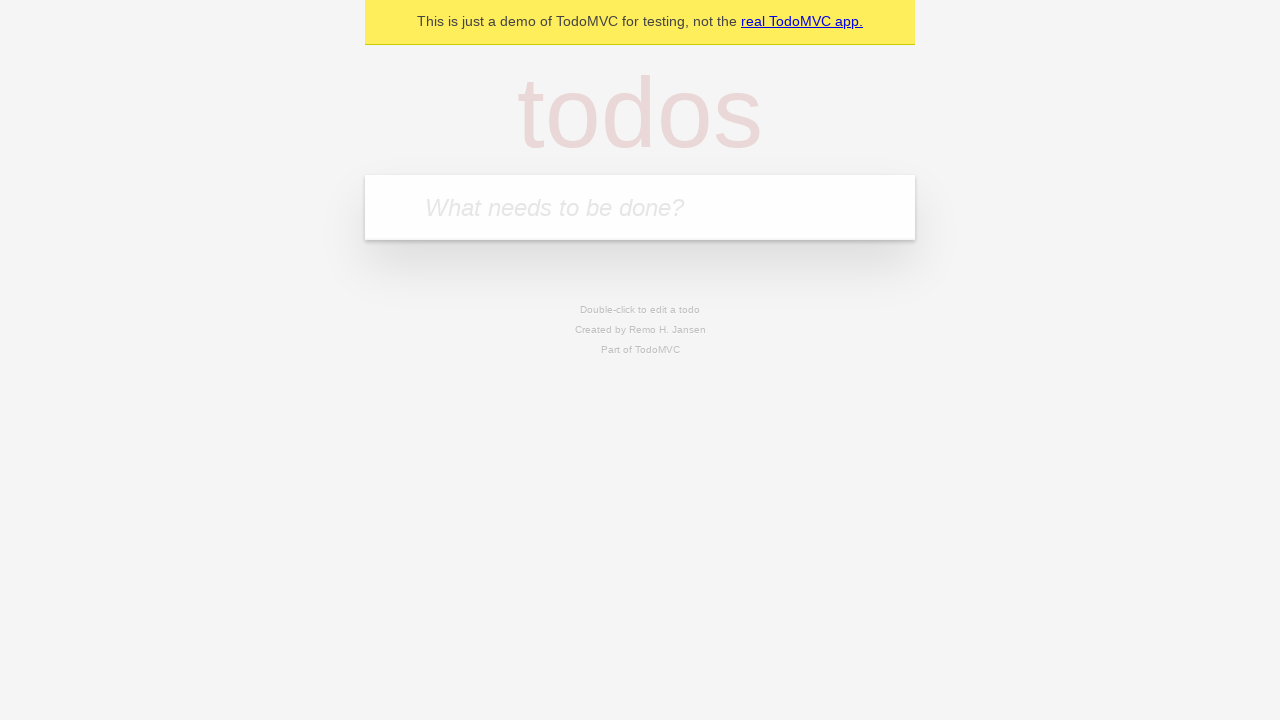

Filled todo input with 'buy some cheese' on internal:attr=[placeholder="What needs to be done?"i]
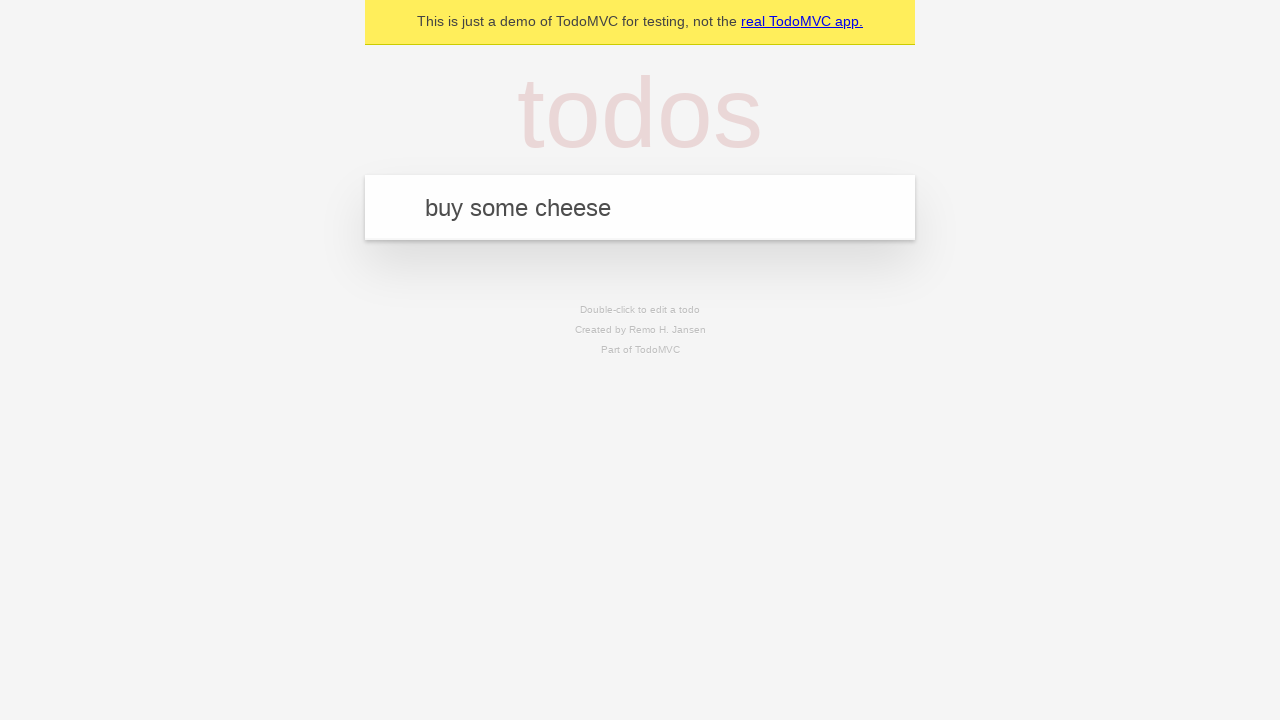

Pressed Enter to create first todo item on internal:attr=[placeholder="What needs to be done?"i]
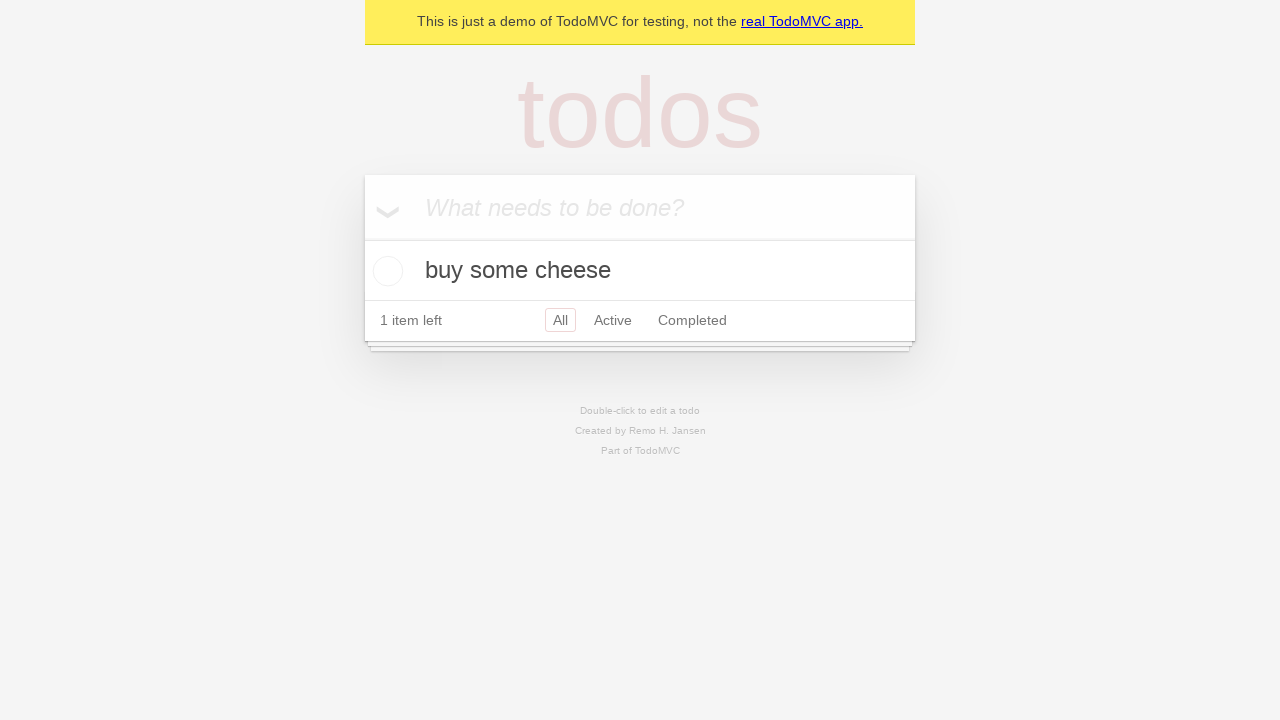

Filled todo input with 'feed the cat' on internal:attr=[placeholder="What needs to be done?"i]
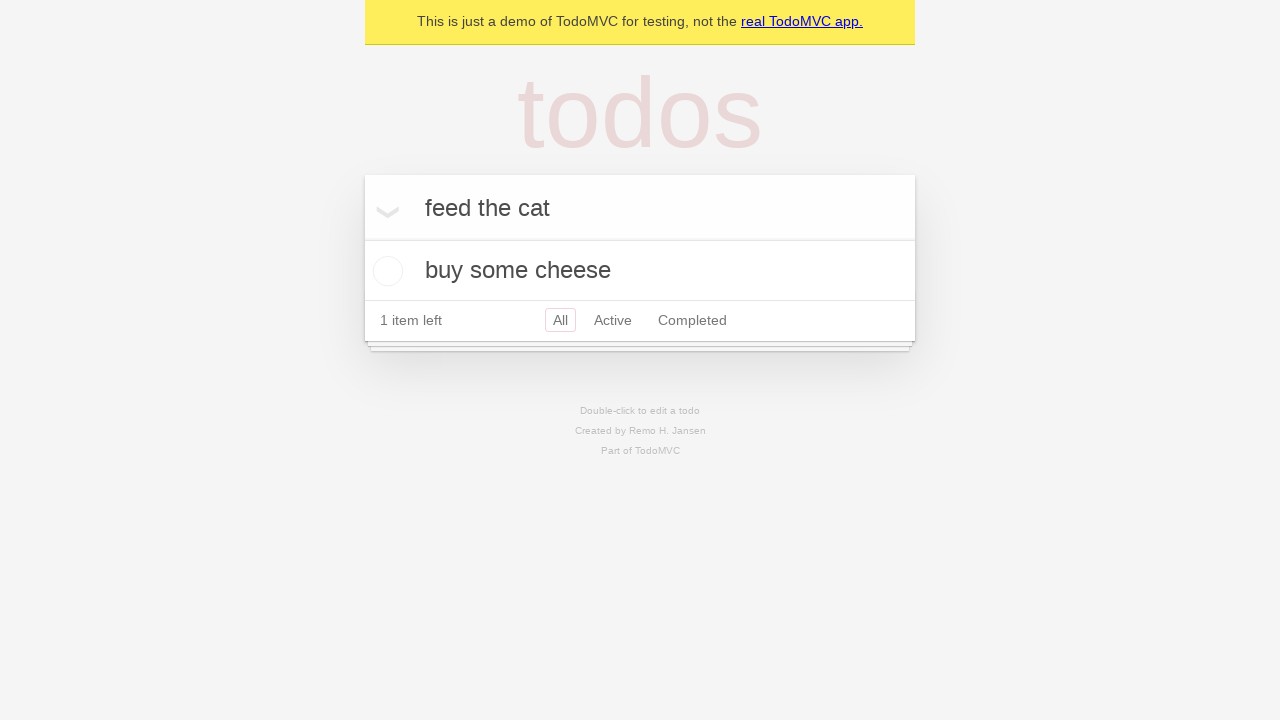

Pressed Enter to create second todo item on internal:attr=[placeholder="What needs to be done?"i]
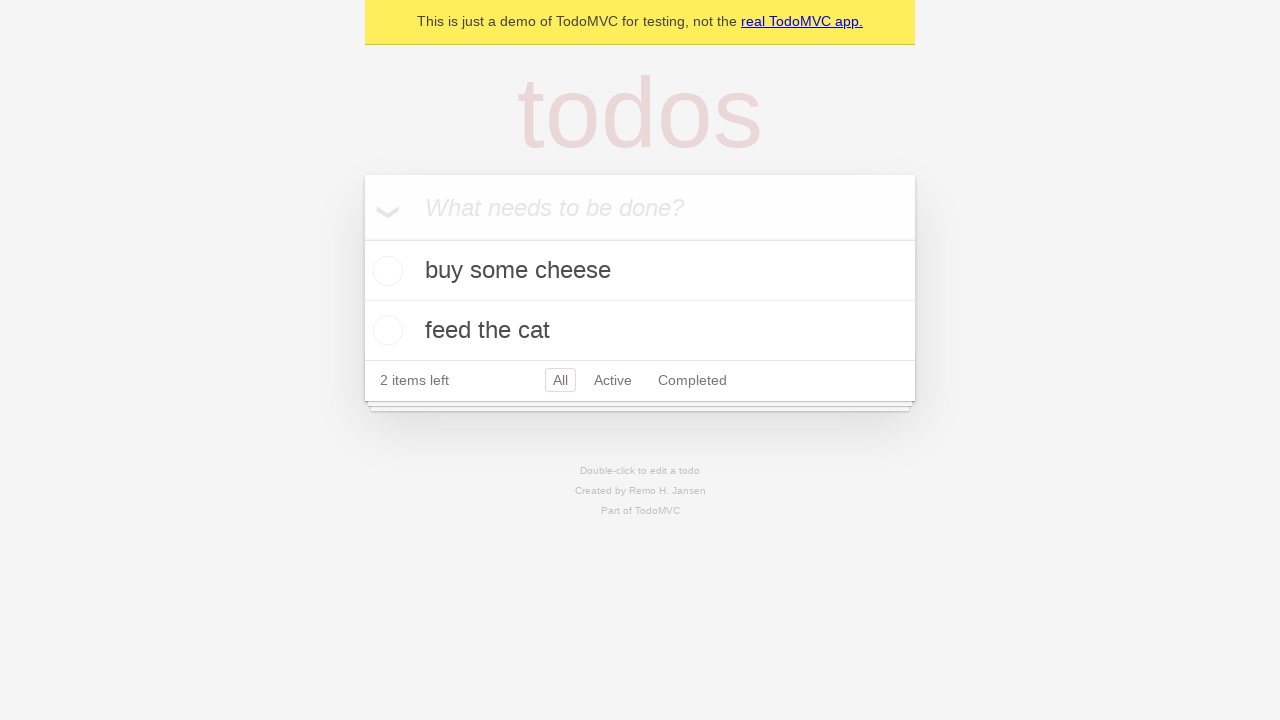

Filled todo input with 'book a doctors appointment' on internal:attr=[placeholder="What needs to be done?"i]
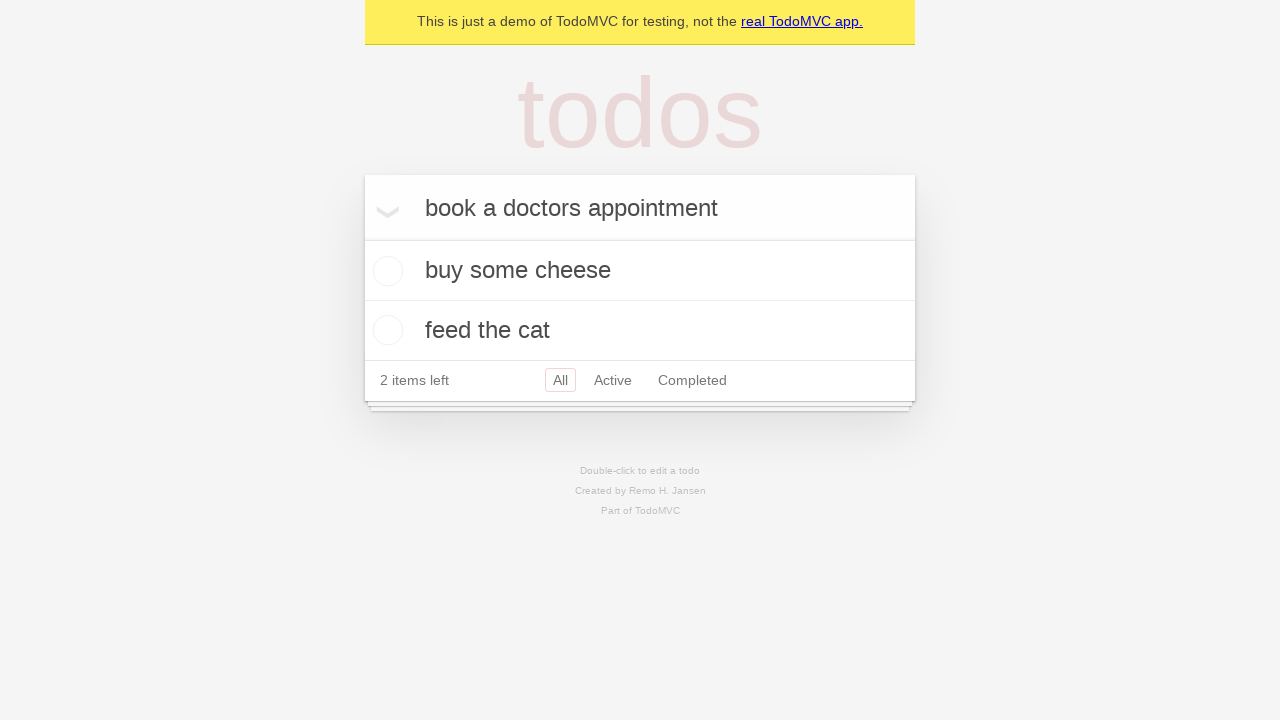

Pressed Enter to create third todo item on internal:attr=[placeholder="What needs to be done?"i]
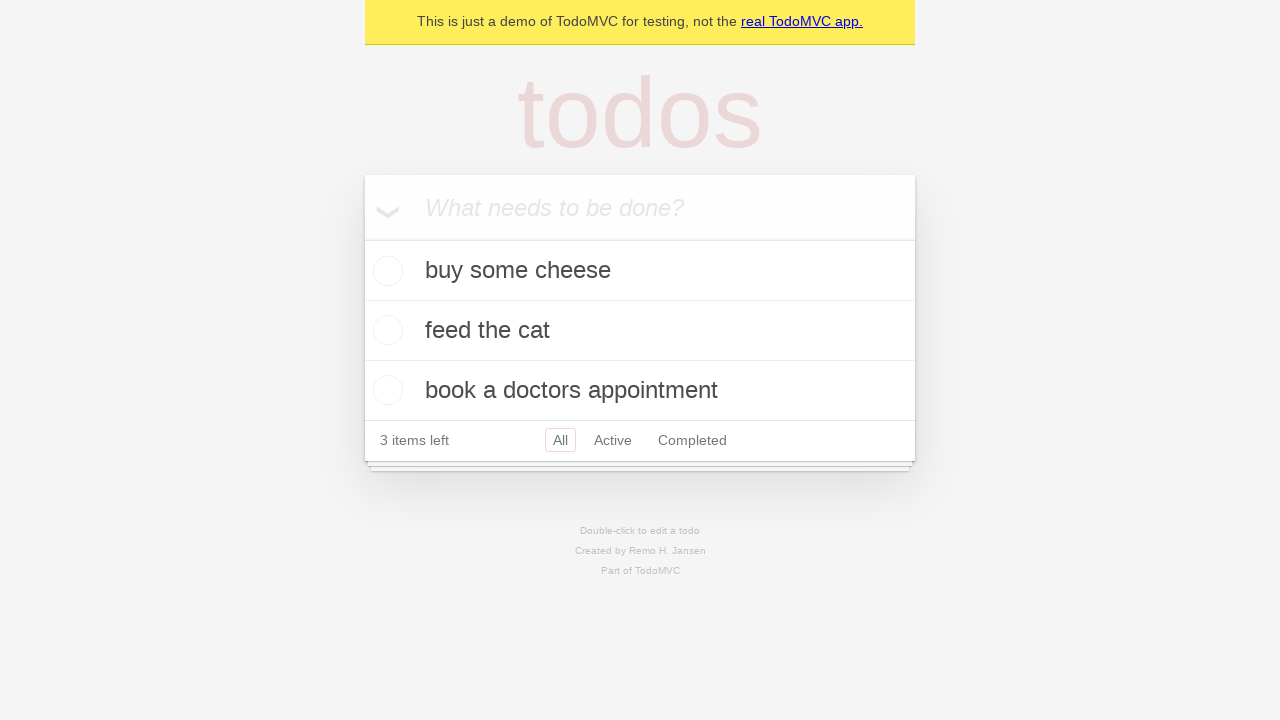

Waited for third todo item to appear
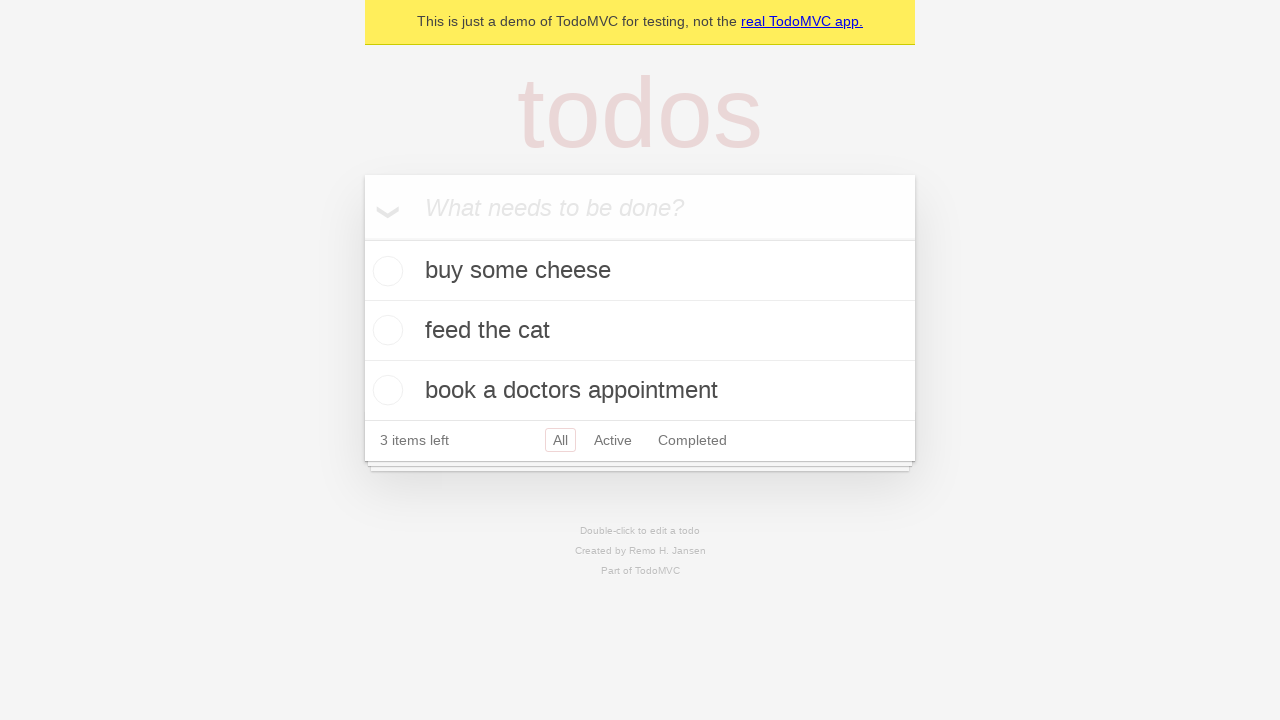

Double-clicked second todo item to enter edit mode at (640, 331) on internal:testid=[data-testid="todo-item"s] >> nth=1
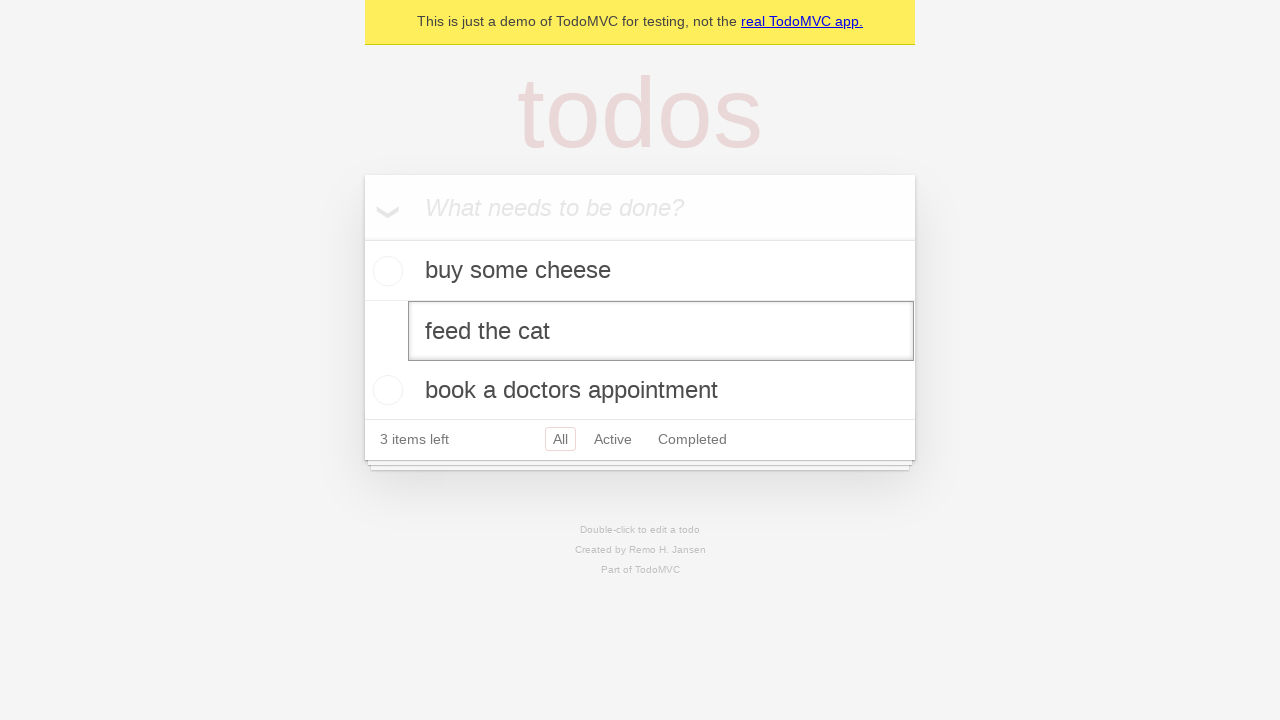

Filled edit textbox with 'buy some sausages' on internal:testid=[data-testid="todo-item"s] >> nth=1 >> internal:role=textbox[nam
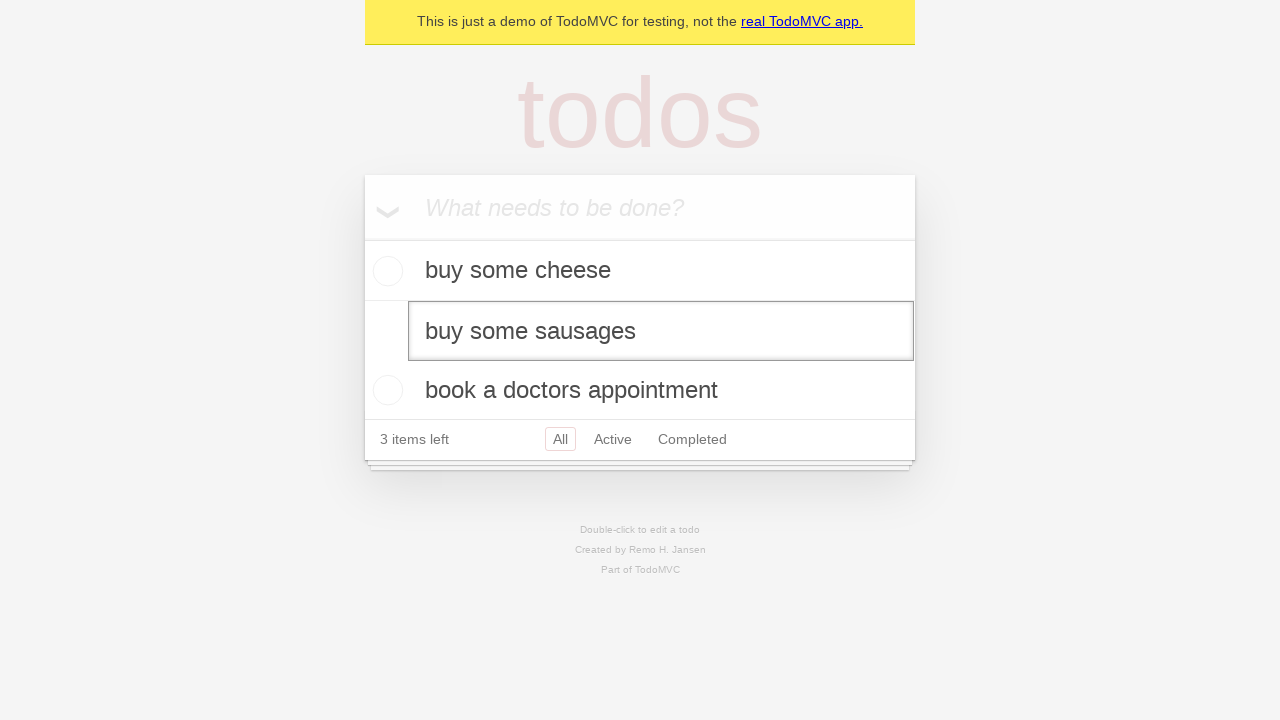

Pressed Enter to confirm todo item edit on internal:testid=[data-testid="todo-item"s] >> nth=1 >> internal:role=textbox[nam
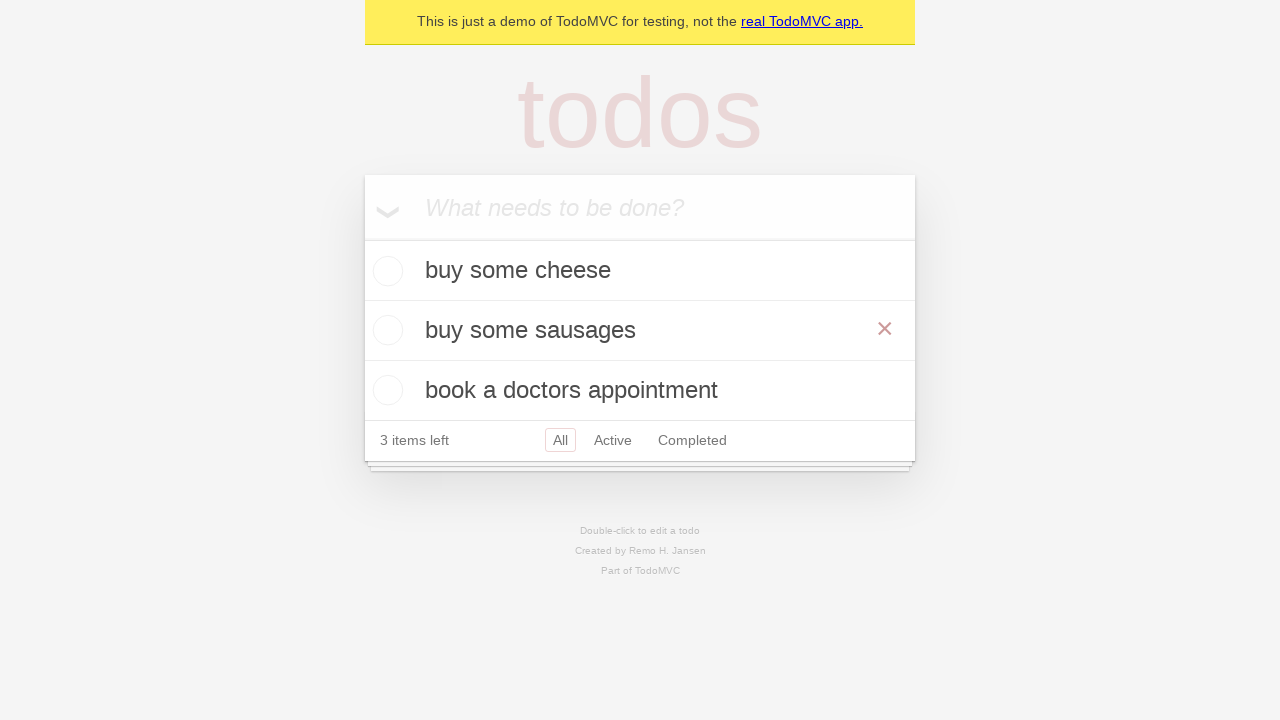

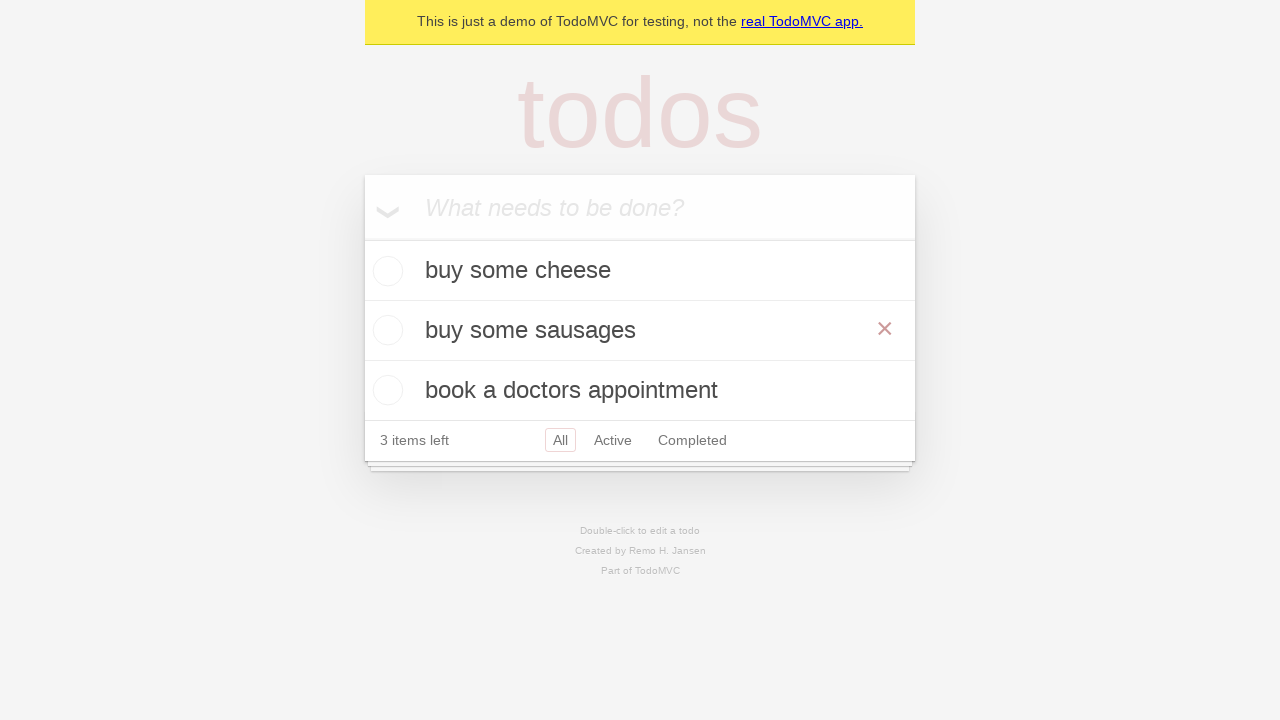